Tests various input field interactions on a form page including typing text, appending to existing values, clearing fields, and interacting with different input types like text areas and editors

Starting URL: https://www.leafground.com/input.xhtml

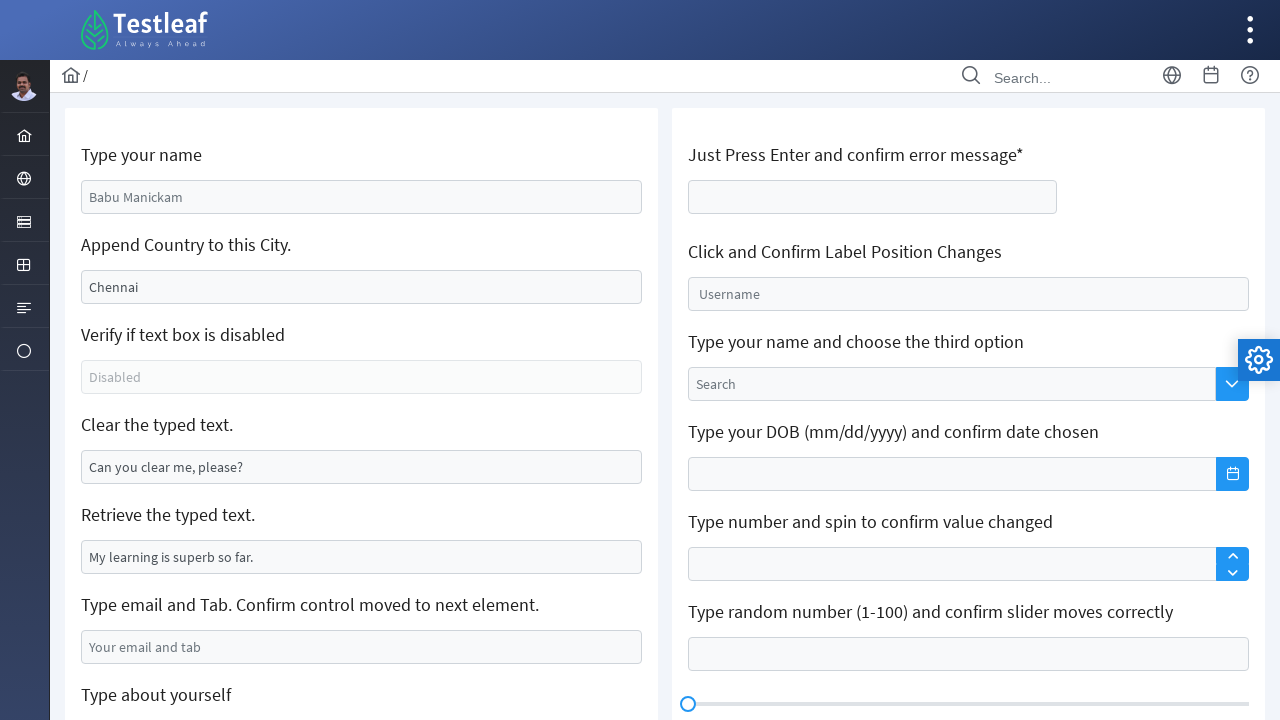

Typed name 'Suchitra Devi' in name field on #j_idt88\:name
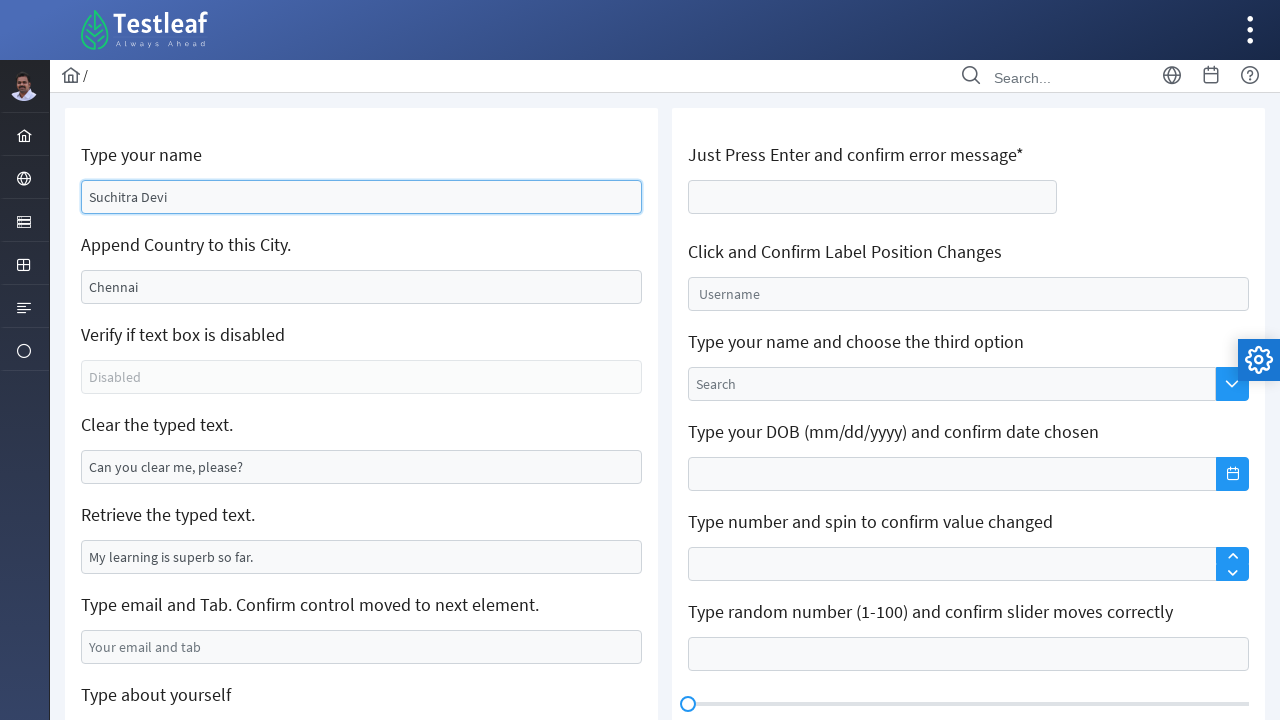

Appended 'India' to city field, changed value to 'ChennaiIndia' on xpath=//input[@value='Chennai']
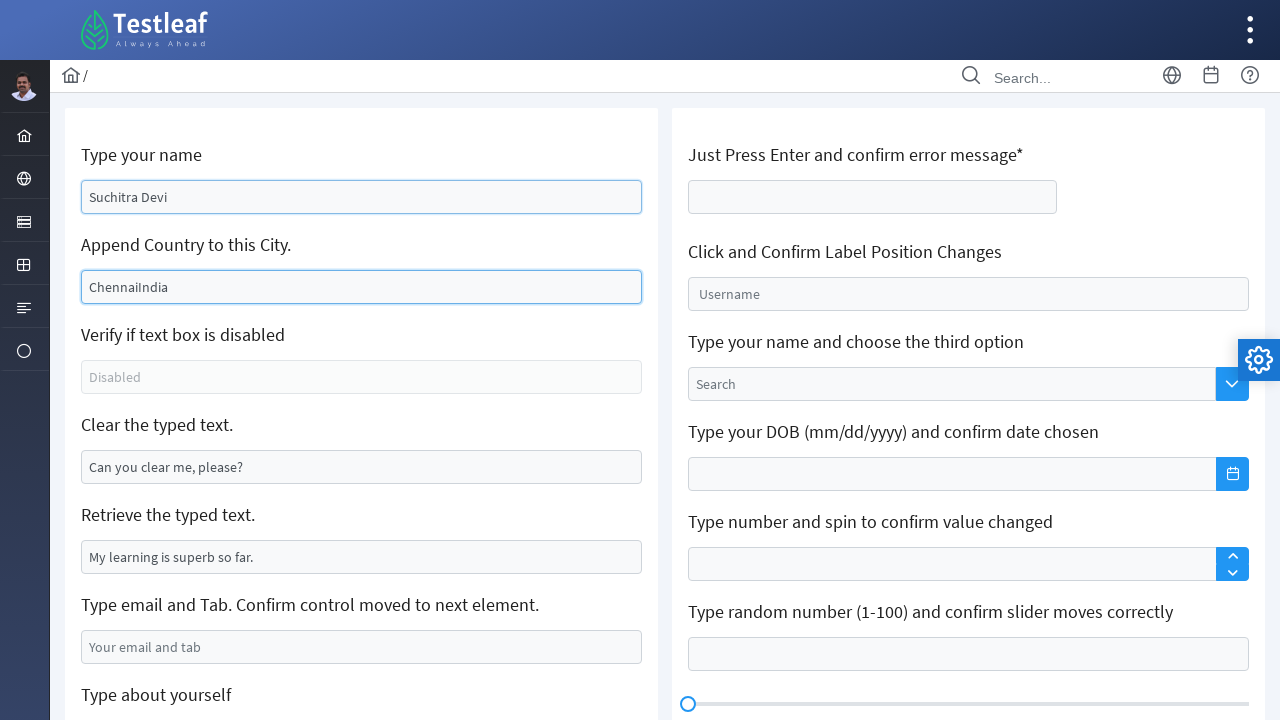

Verified disabled text box element exists
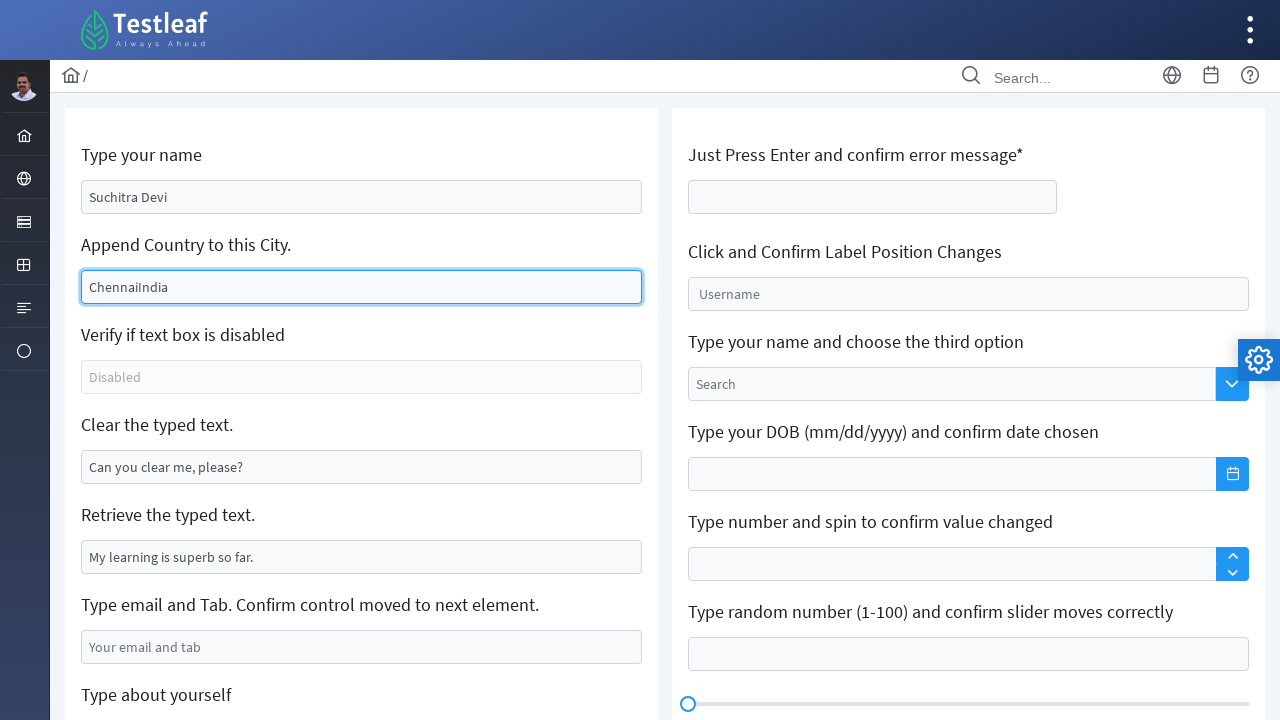

Cleared the city input field on xpath=//form[@id='j_idt88']//input[@value='Chennai']
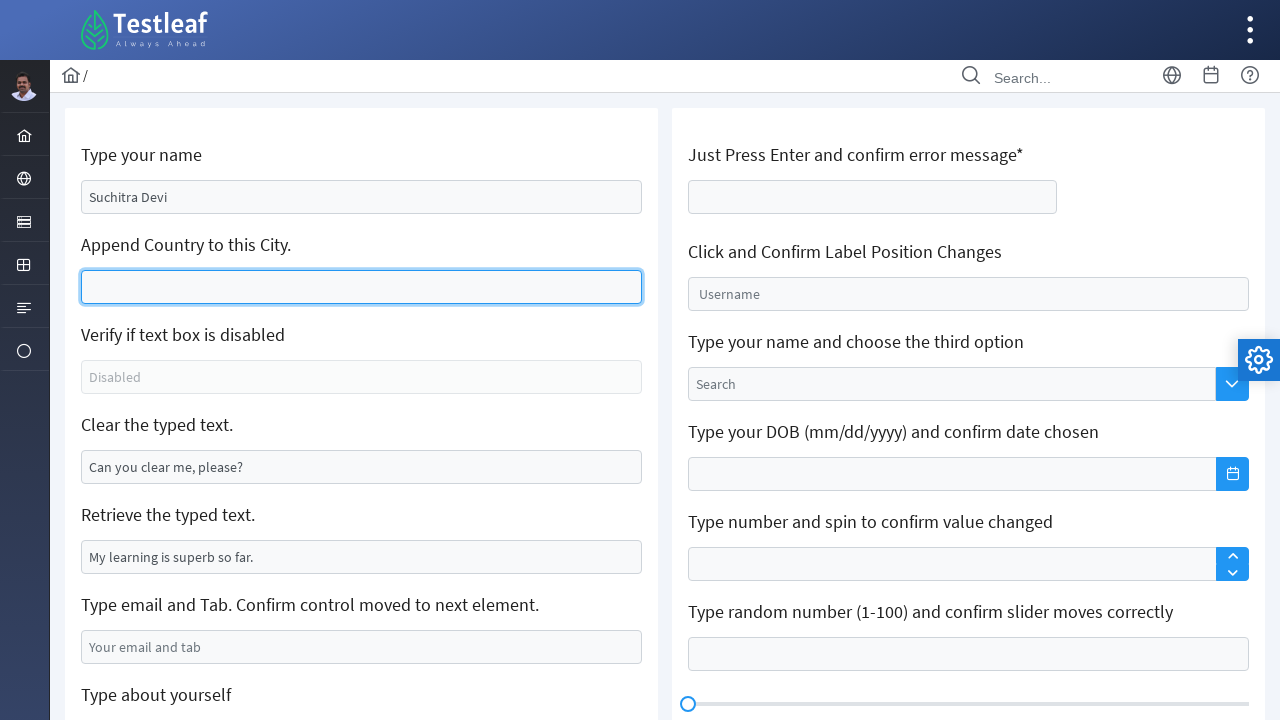

Appended text to learning feedback field on xpath=//form[@id='j_idt88']//input[@value='My learning is superb so far.']
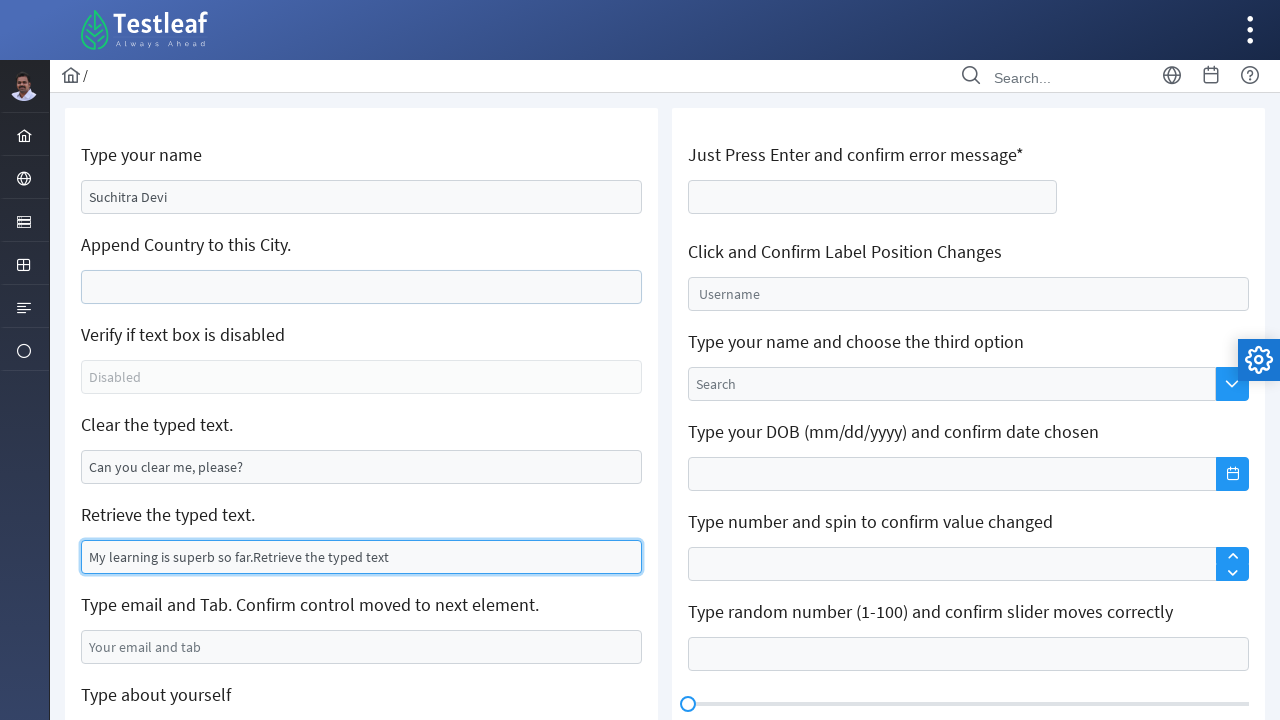

Typed email 'test@example.com' in email field on xpath=//form[@id='j_idt88']//input[@placeholder='Your email and tab']
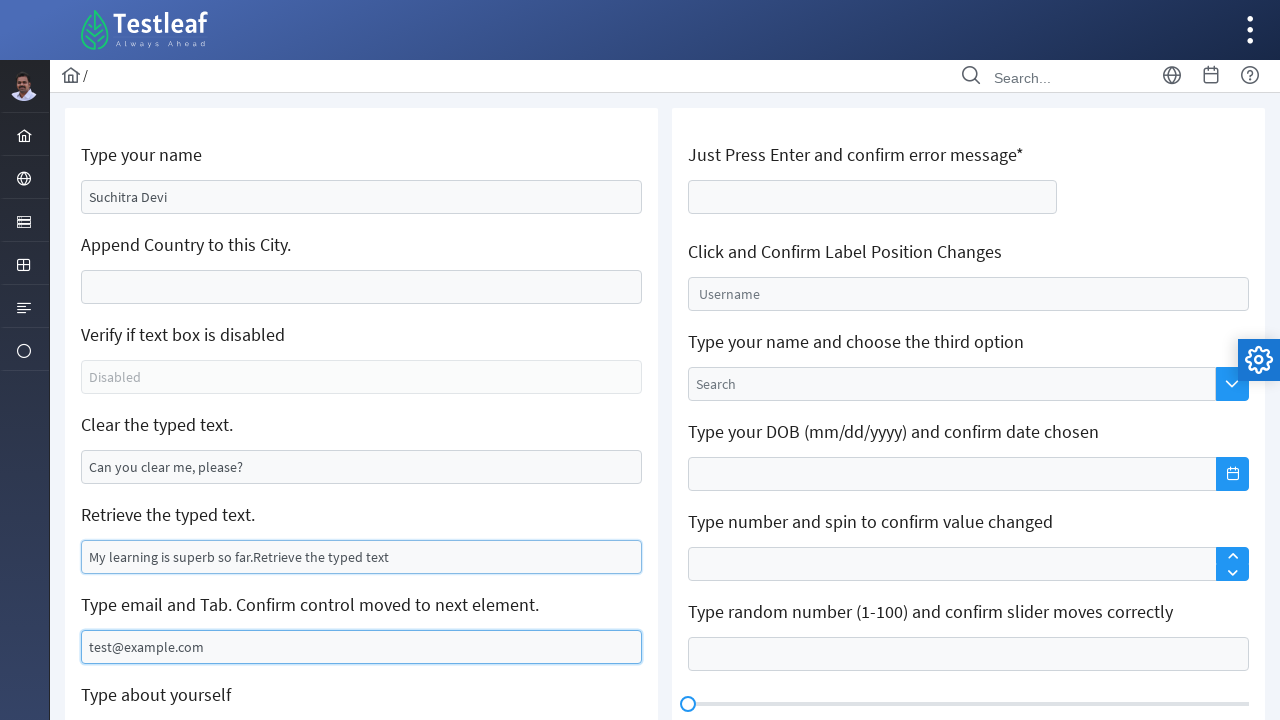

Pressed Tab key to move to next element
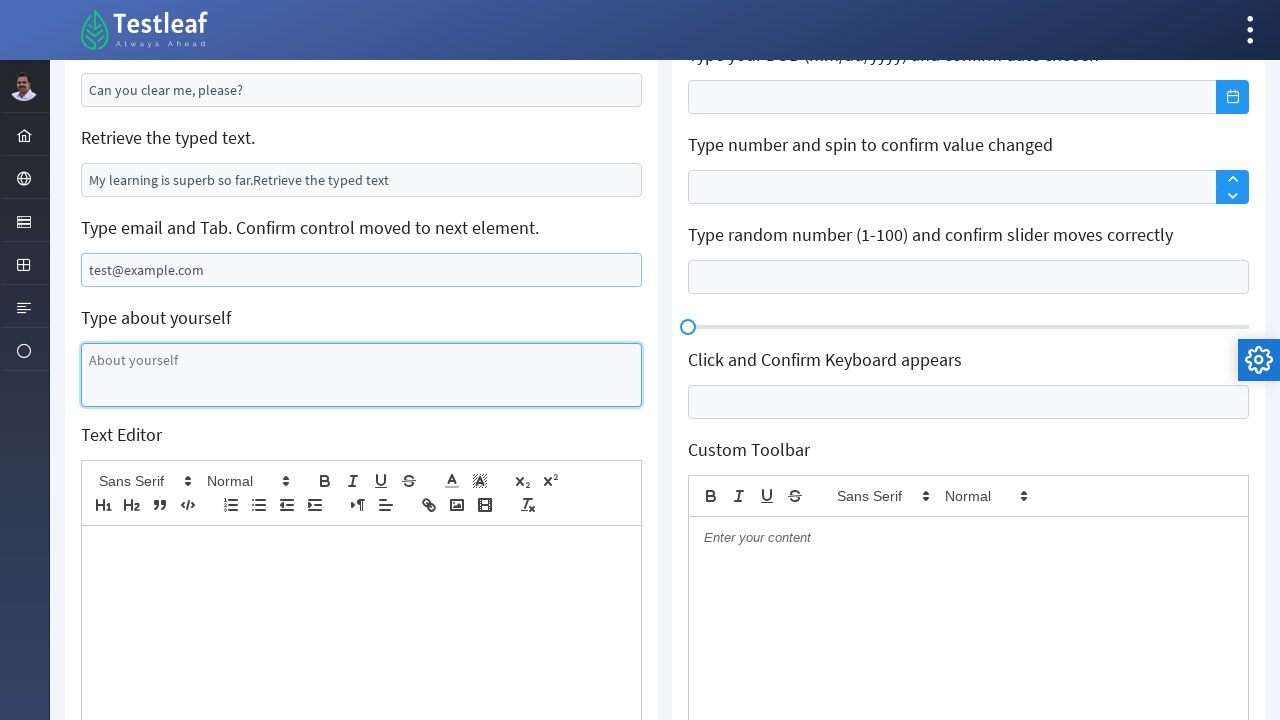

Typed about yourself in textarea field on xpath=//form[@id='j_idt88']//textarea[@placeholder='About yourself']
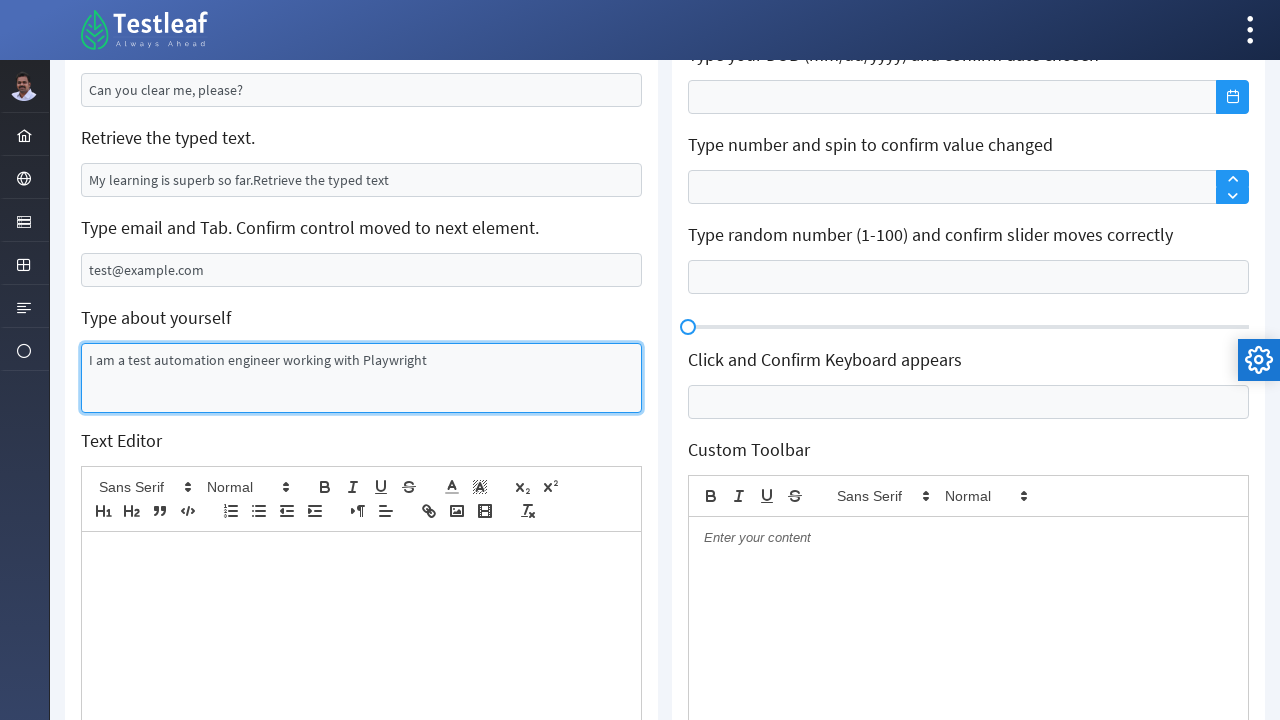

Entered sample text in rich text editor on xpath=//div[@class='grid formgrid']//div[@class='ql-editor ql-blank']
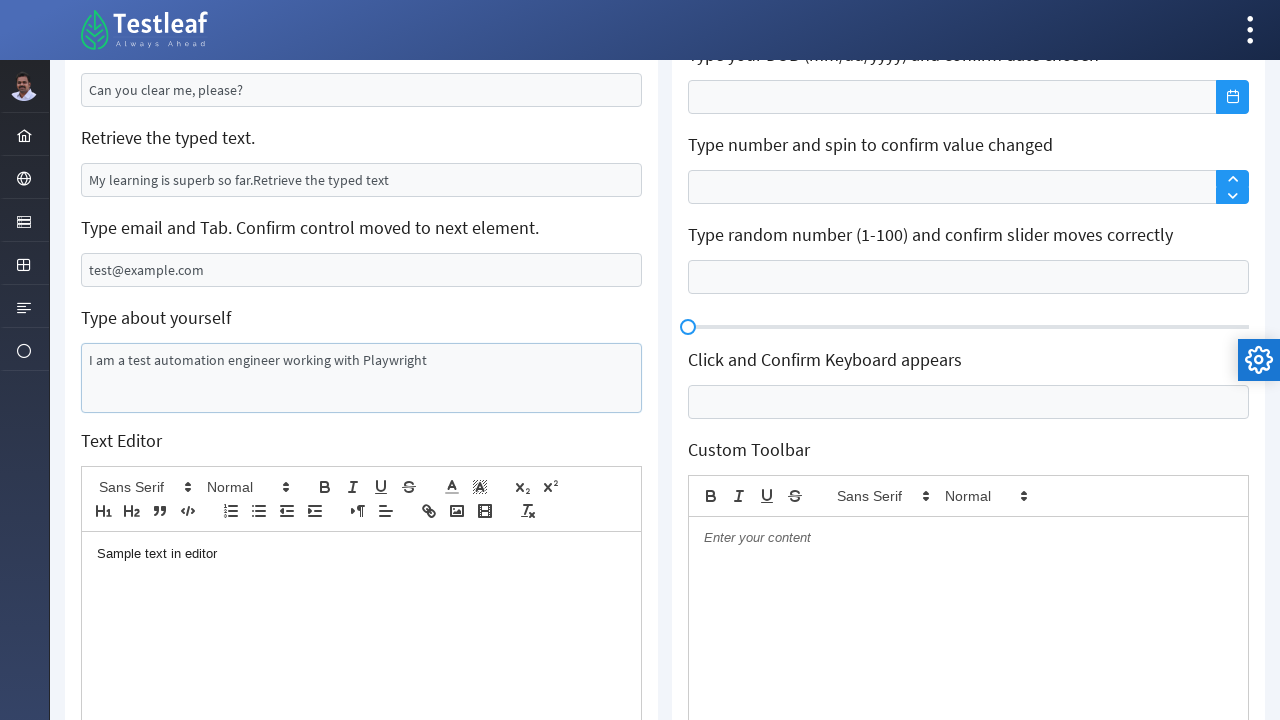

Entered age '25' in age field on xpath=//input[@placeholder='Babu Manickam']/following::input[@name='j_idt106:thi
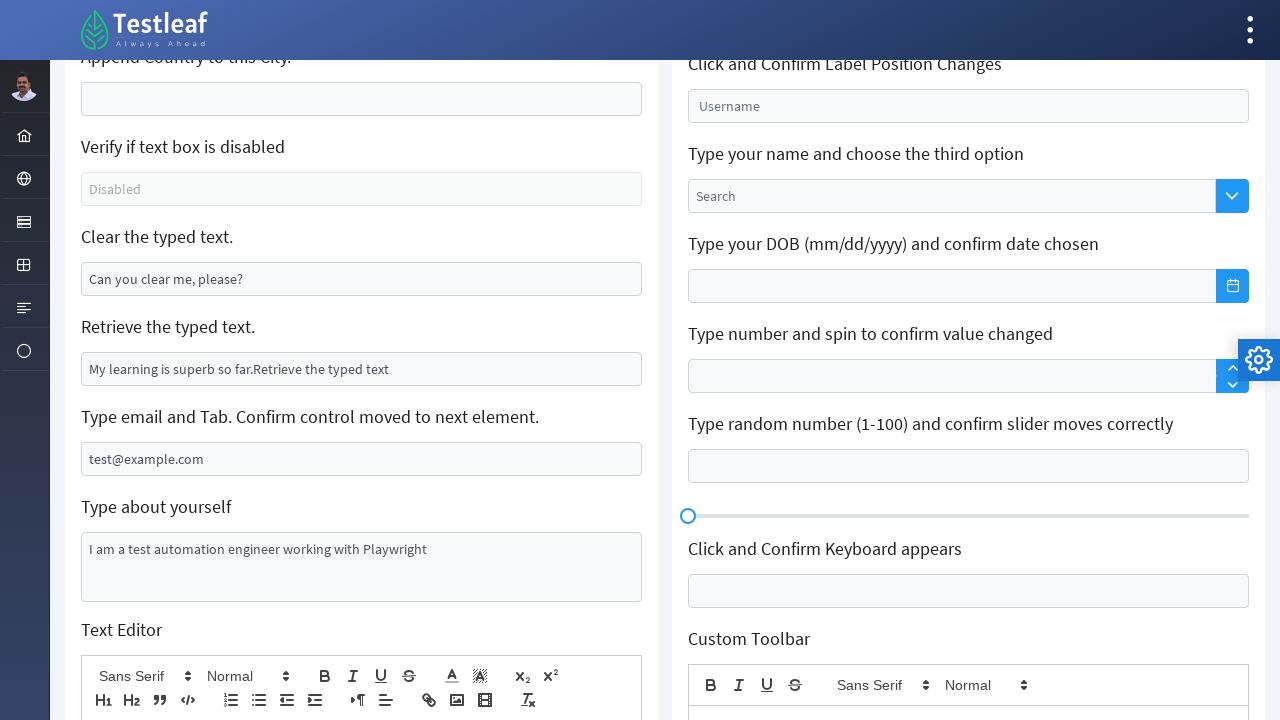

Pressed Enter key to submit age field
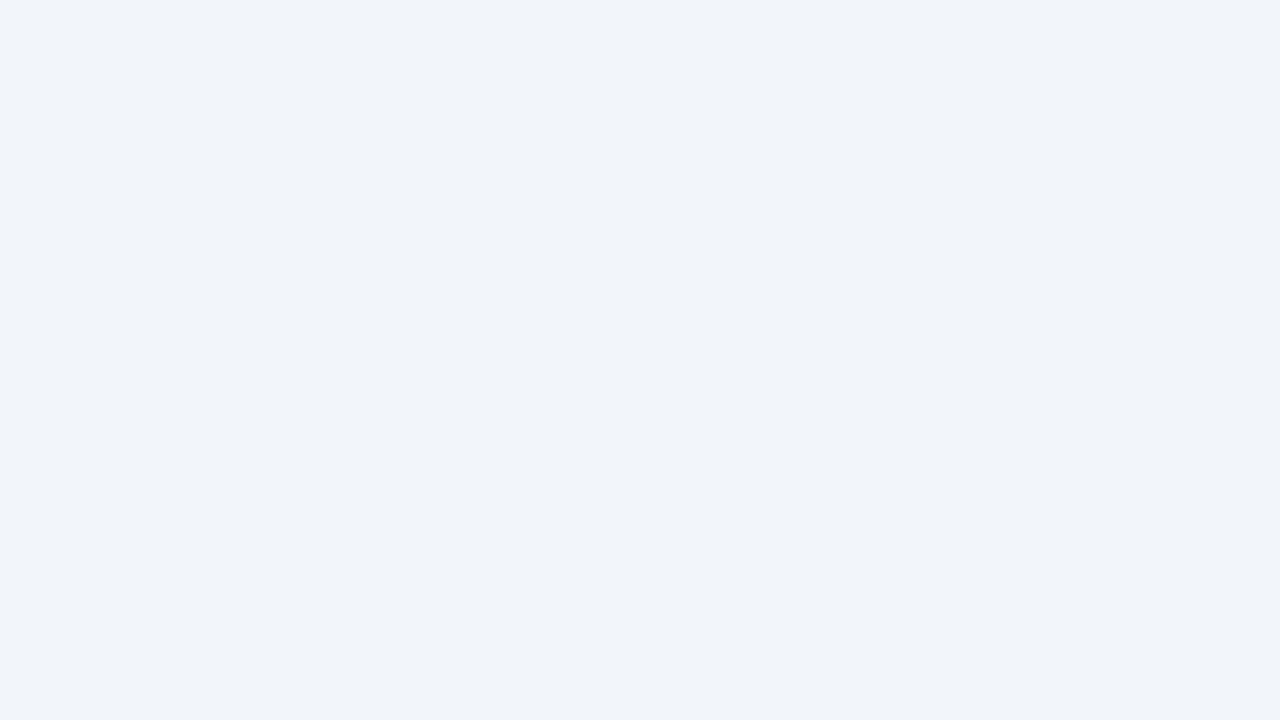

Entered text in floating label input field on xpath=//input[@placeholder='Babu Manickam']/following::input[@name='j_idt106:flo
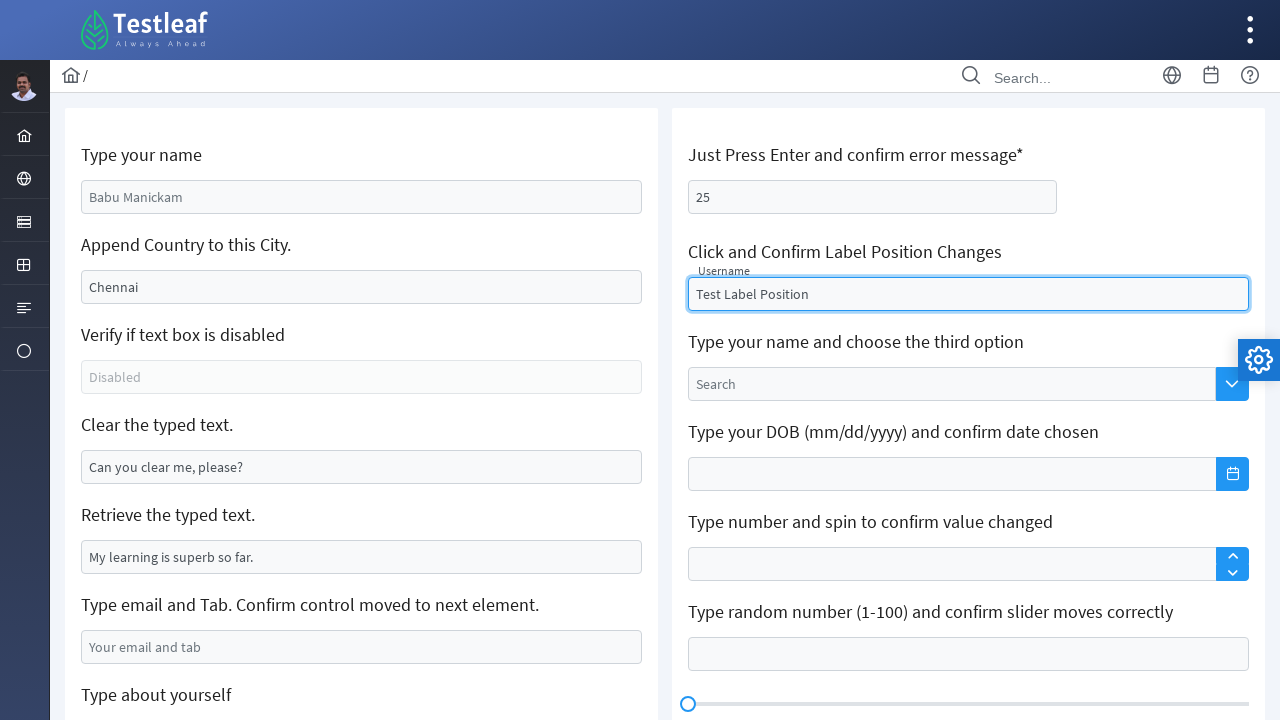

Clicked autocomplete dropdown button at (1232, 384) on xpath=//button[@class='ui-autocomplete-dropdown ui-button ui-widget ui-state-def
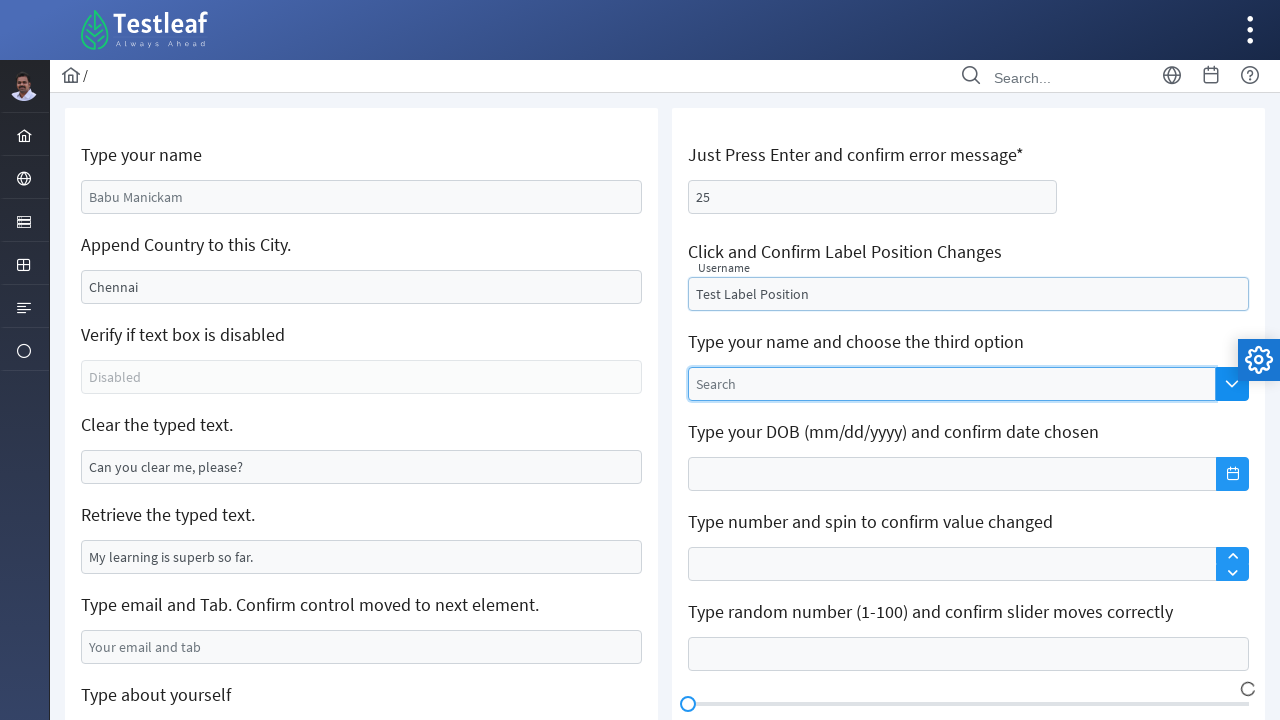

Selected the third option from autocomplete dropdown at (952, 16) on xpath=//body[@class='main-body ui-input-filled']//li[text()='3']
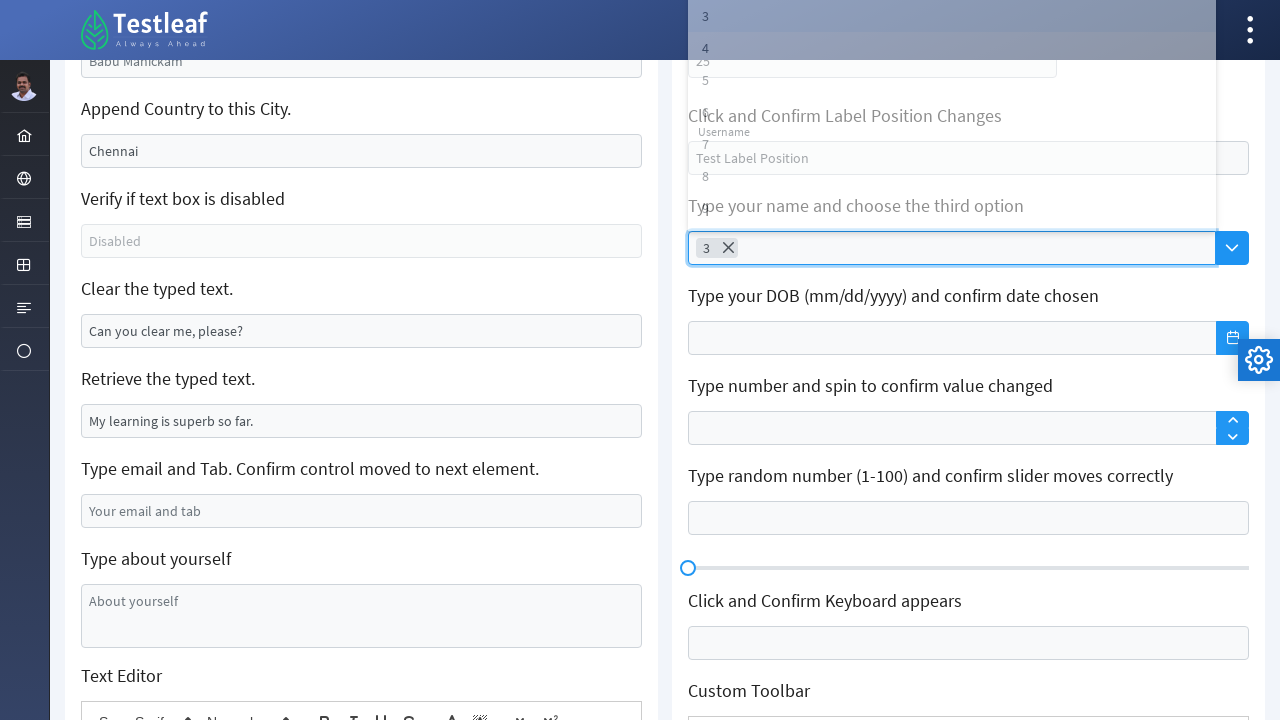

Clicked input field to trigger keyboard appearance at (968, 643) on xpath=//div[@class='card']//input[@name='j_idt106:j_idt122']
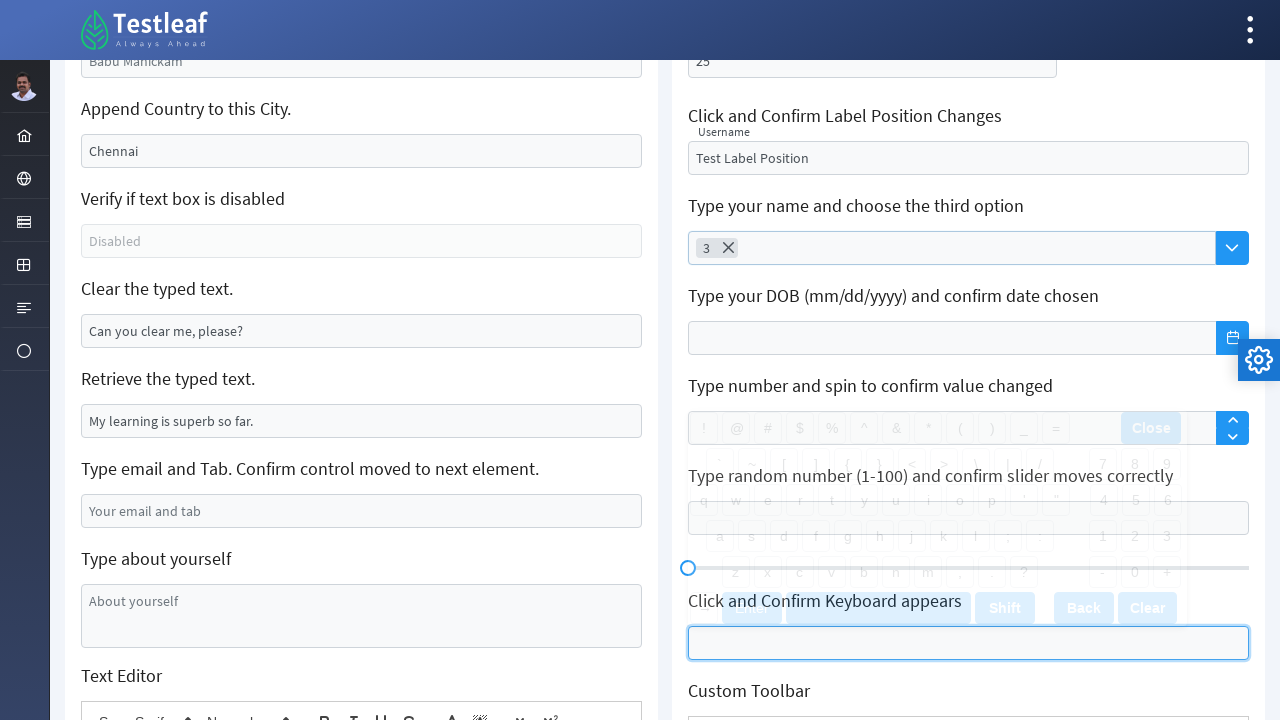

Entered text in custom toolbar editor on xpath=//div[@id='j_idt106:j_idt124']//div[@class='ql-editor ql-blank']//p
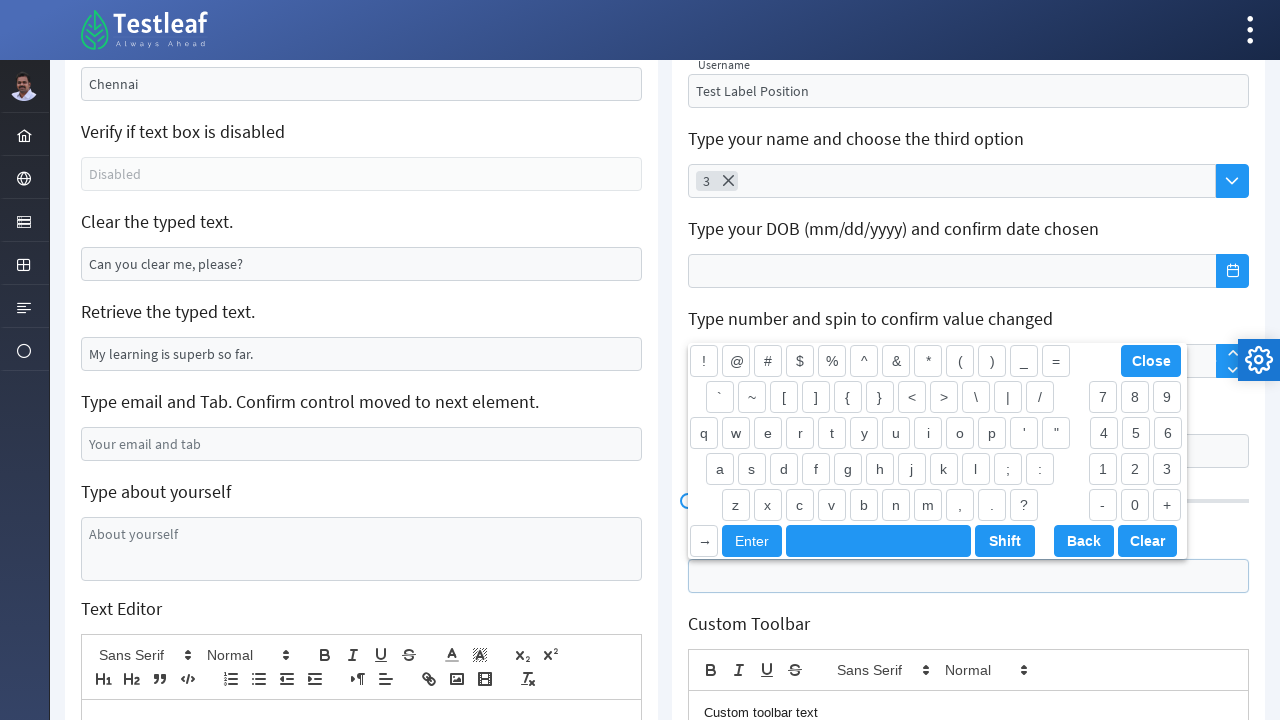

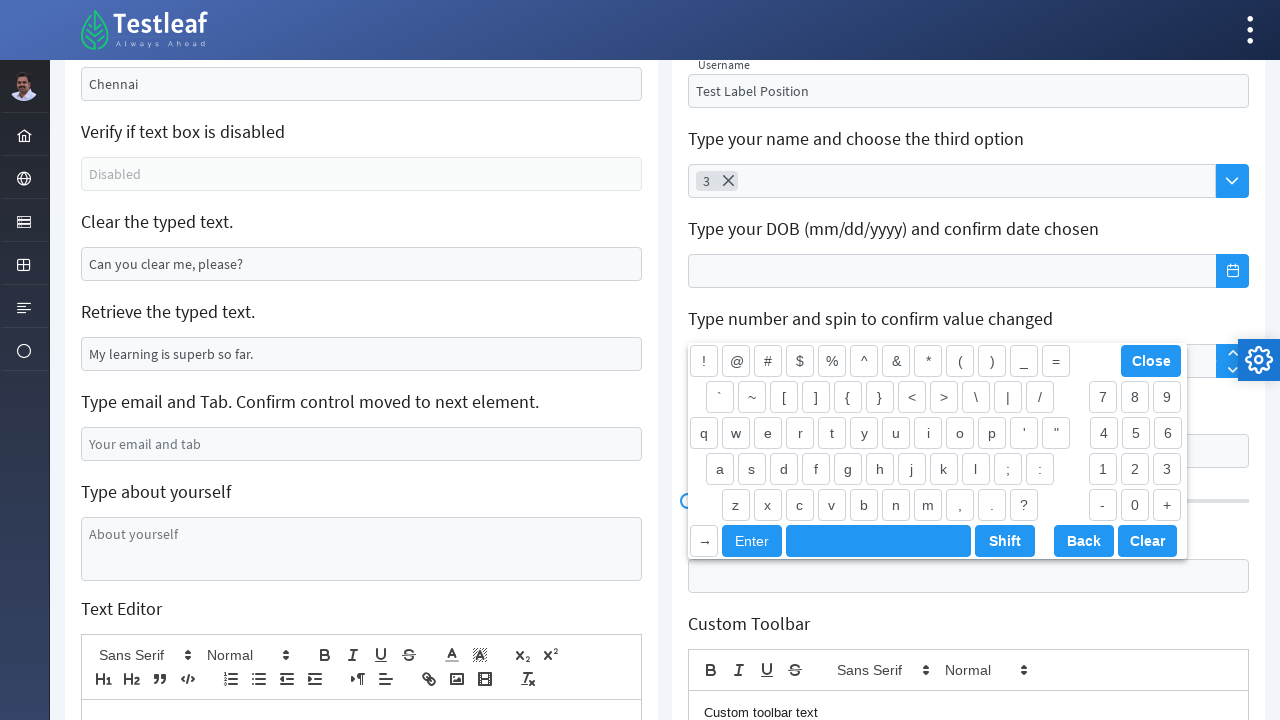